Tests child discount by entering age 10 and clicking calculate to verify the discounted fee is $160.00

Starting URL: https://nlhsueh.github.io/iecs-gym/

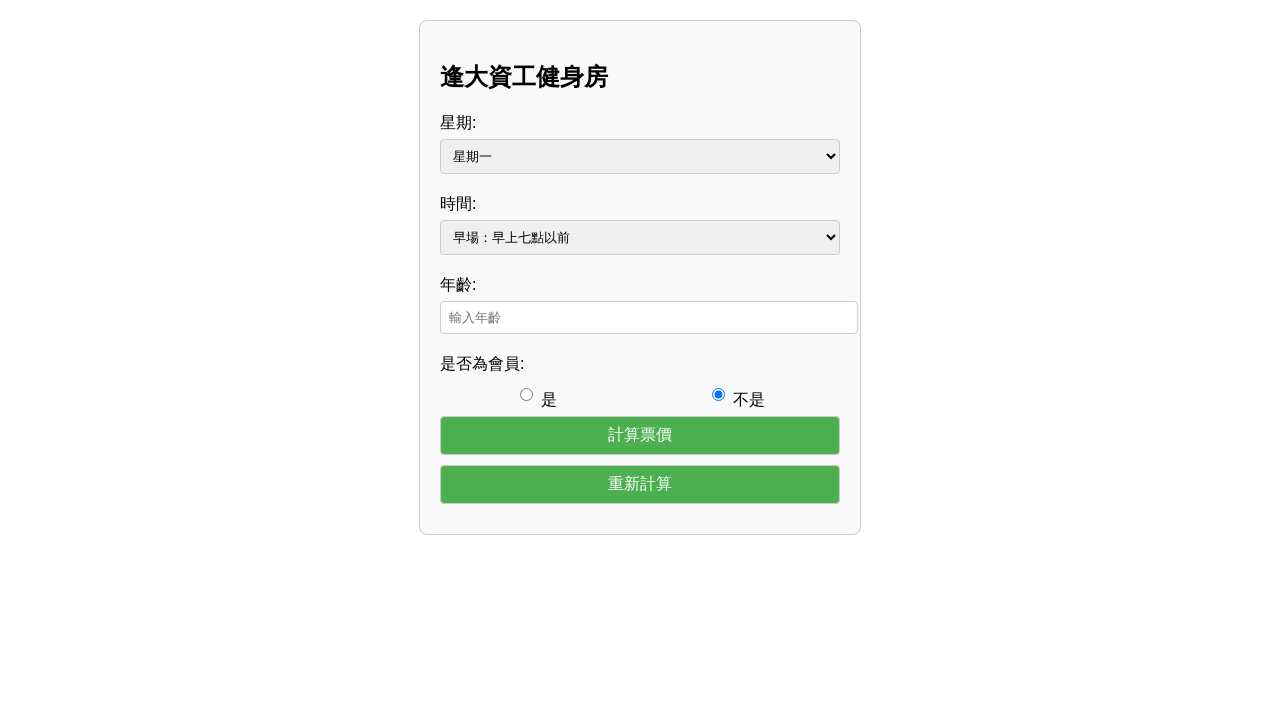

Filled age field with 10 to test child discount on #age
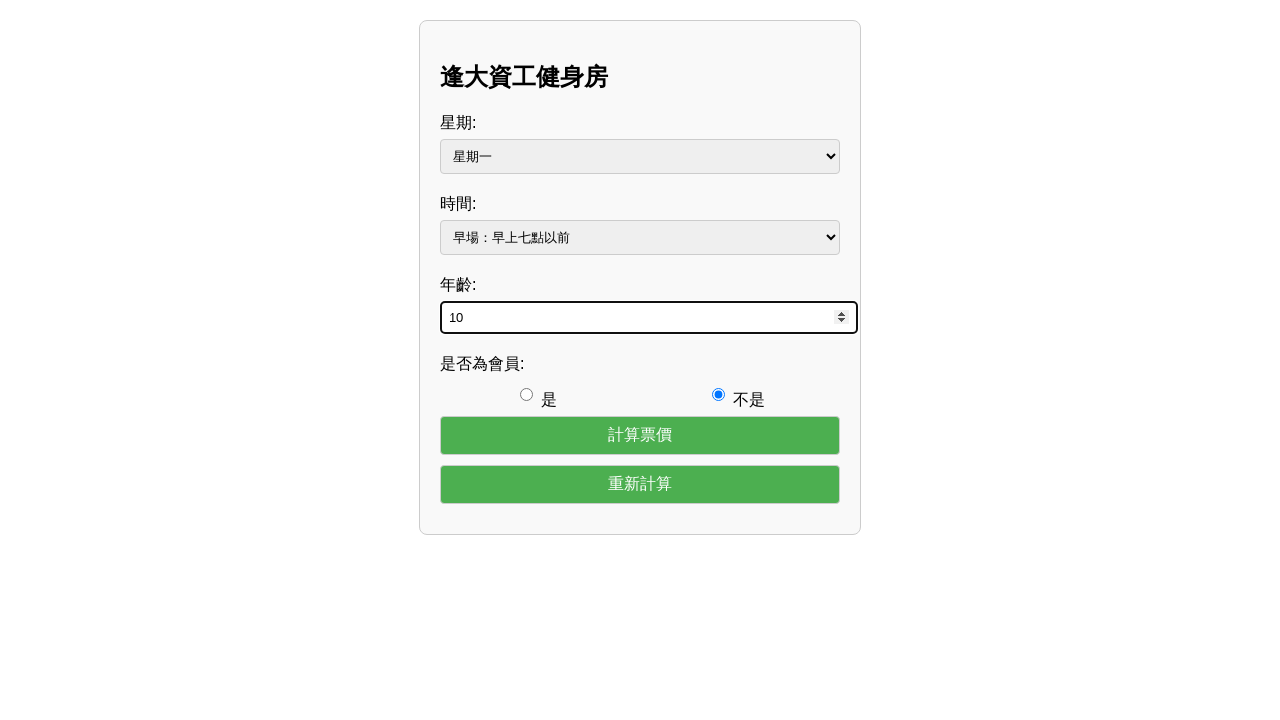

Clicked calculate button at (640, 435) on #calculate
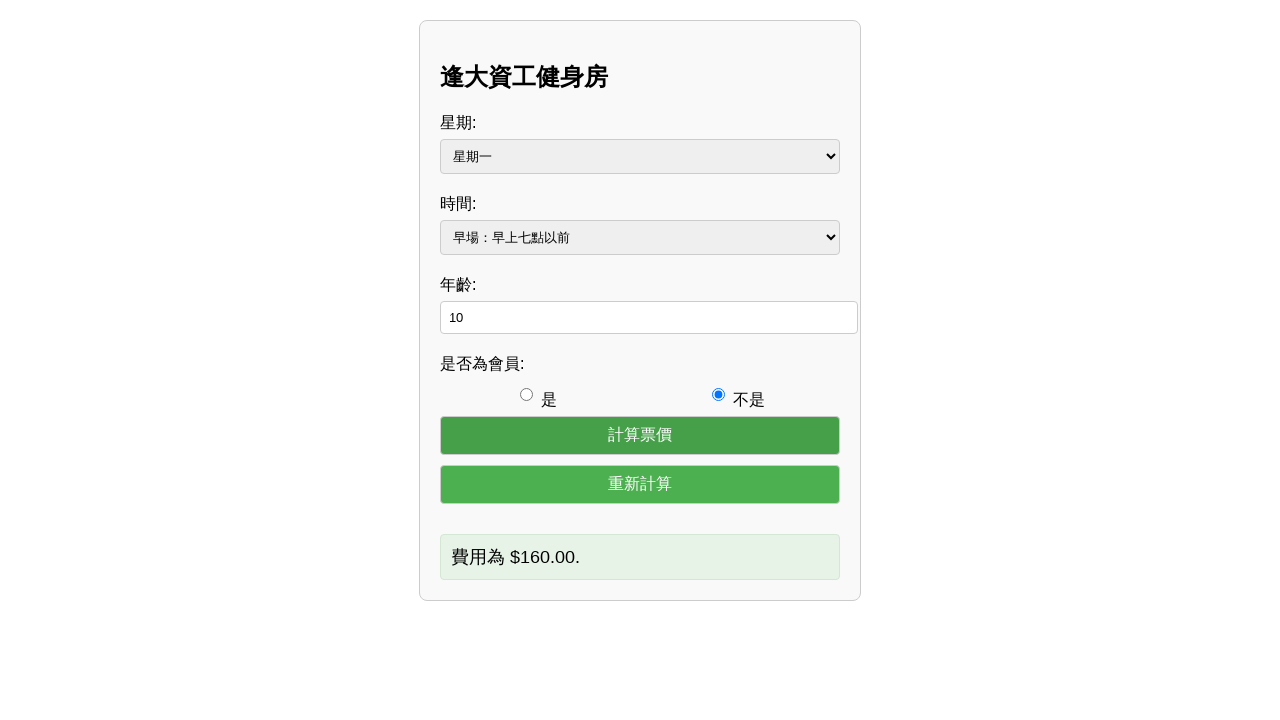

Output section loaded with discounted fee result
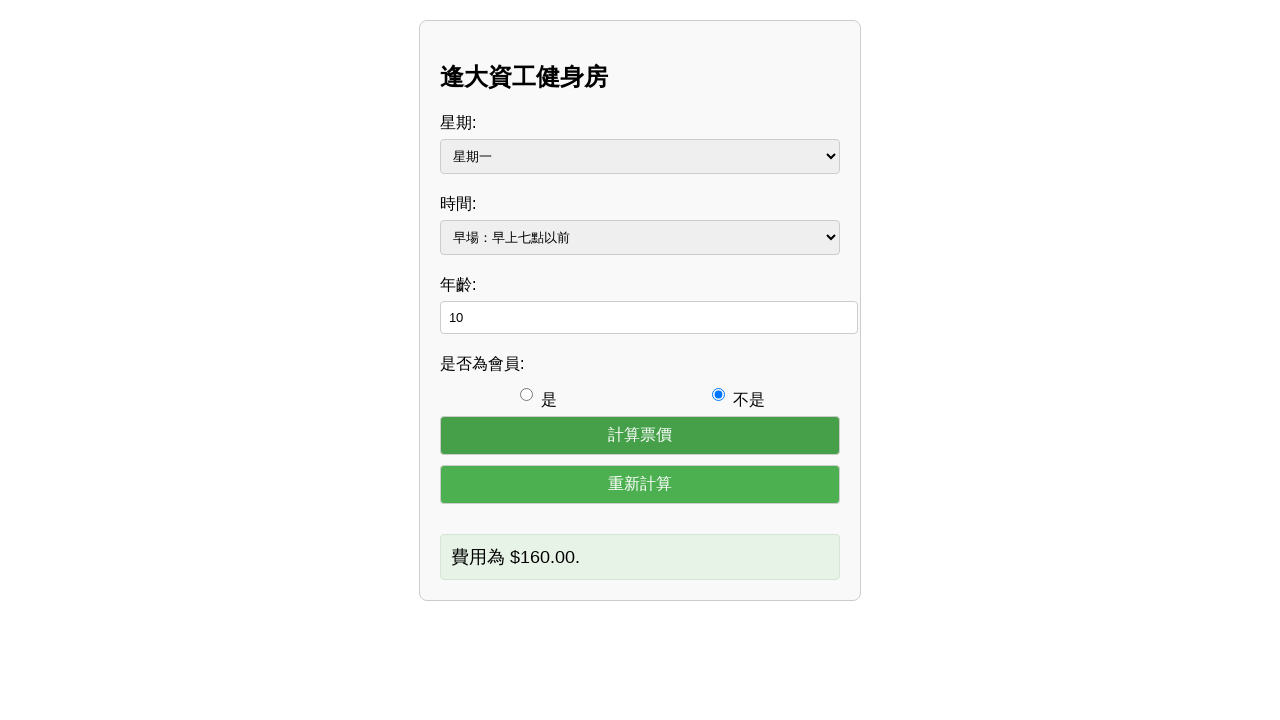

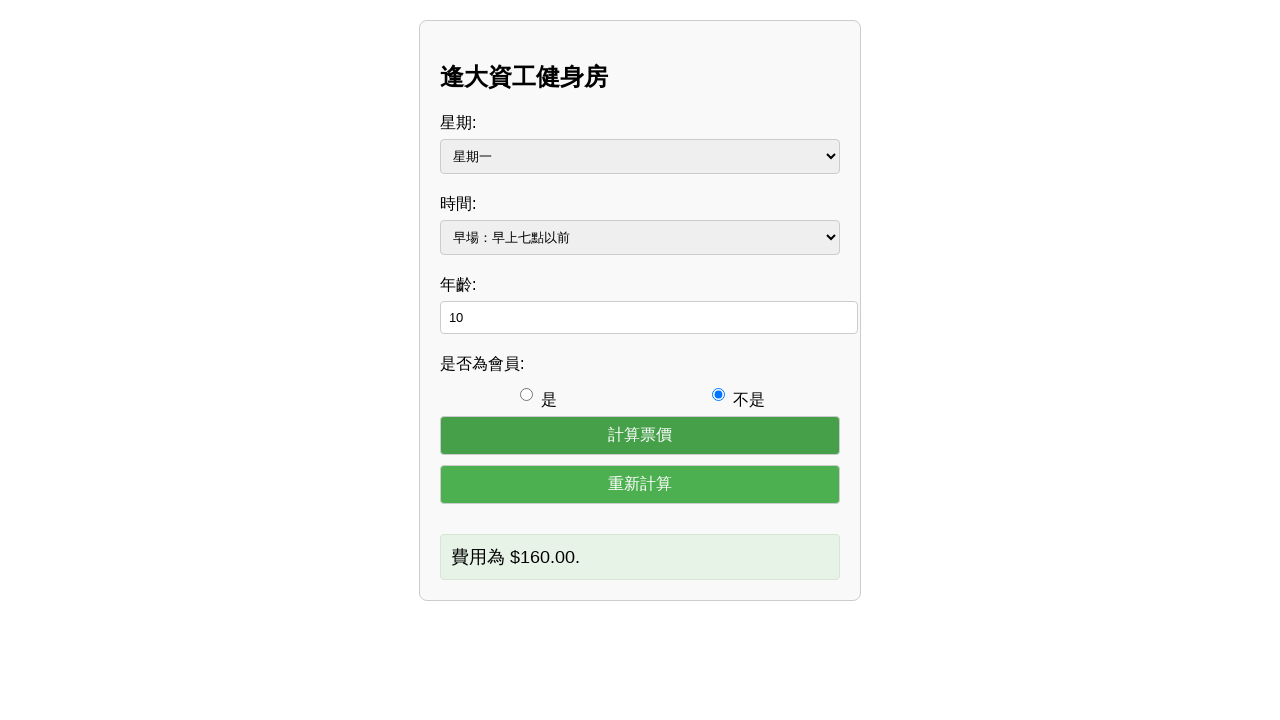